Tests JavaScript confirmation dialog handling by clicking a button that triggers a JS confirm popup, accepting the alert, and verifying the result message is displayed.

Starting URL: https://the-internet.herokuapp.com/javascript_alerts

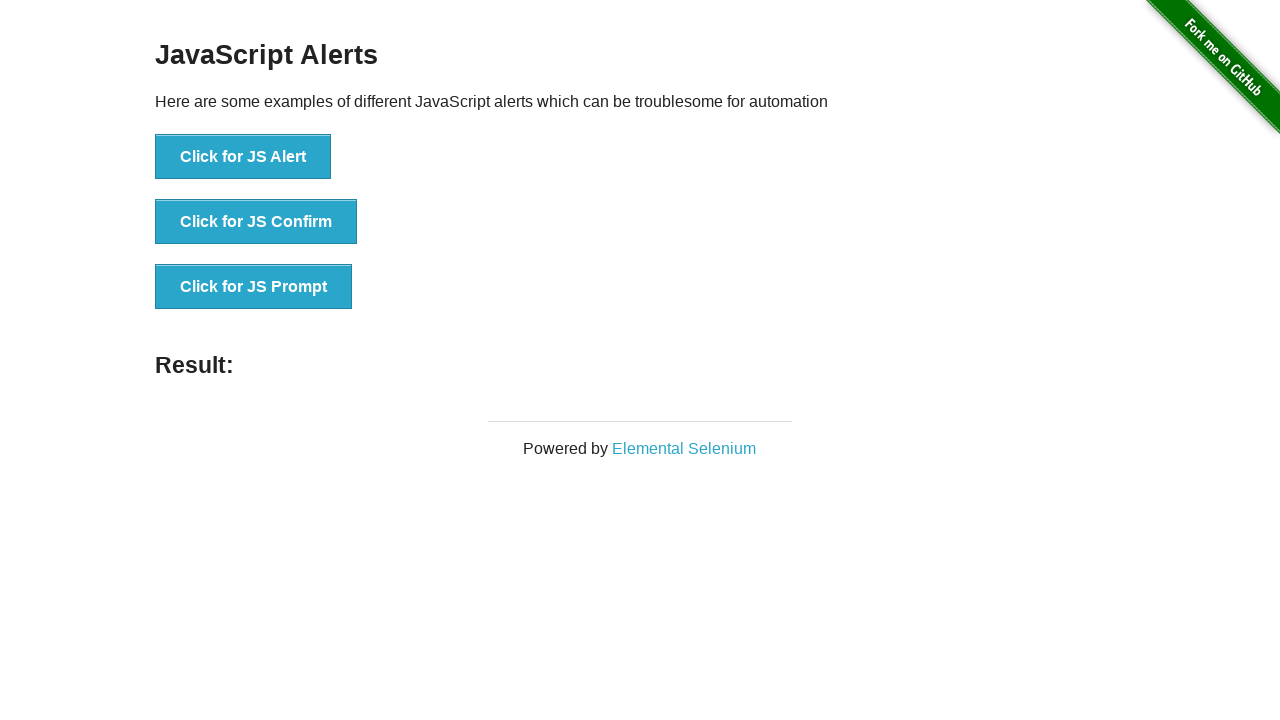

Clicked the 'Click for JS Confirm' button to trigger confirmation dialog at (256, 222) on xpath=//button[text()='Click for JS Confirm']
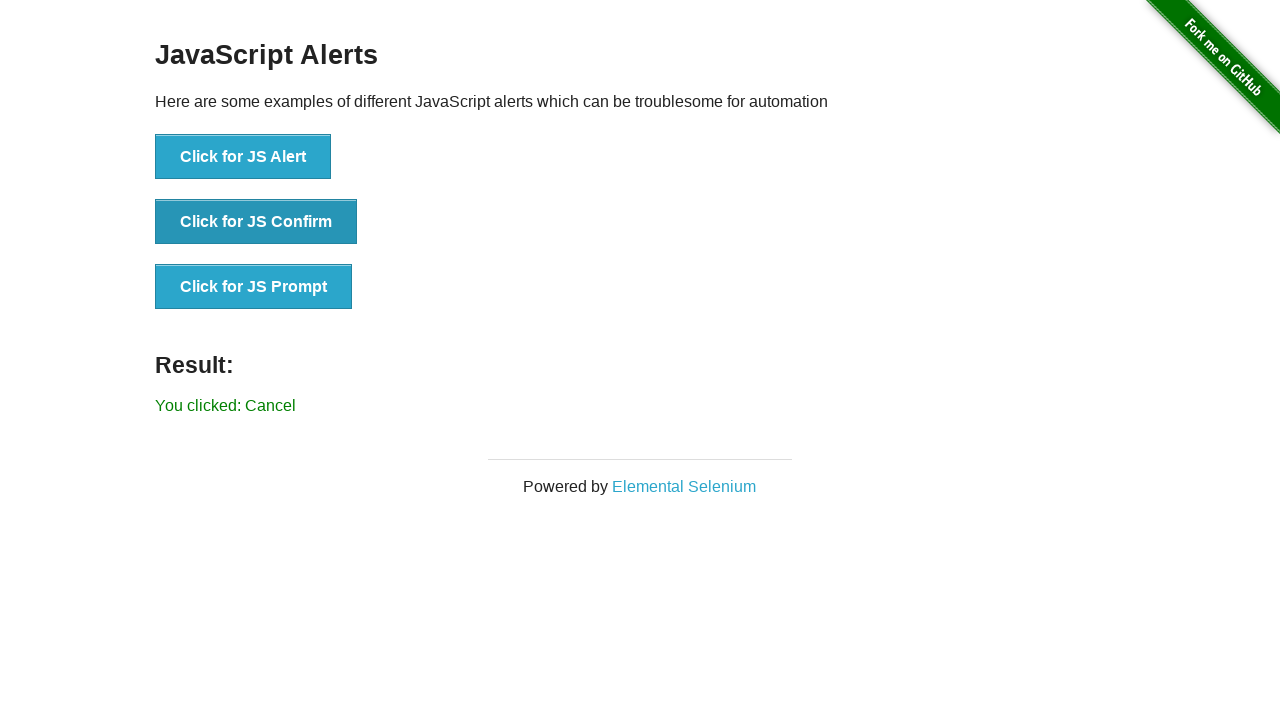

Set up dialog handler to accept confirmation dialogs
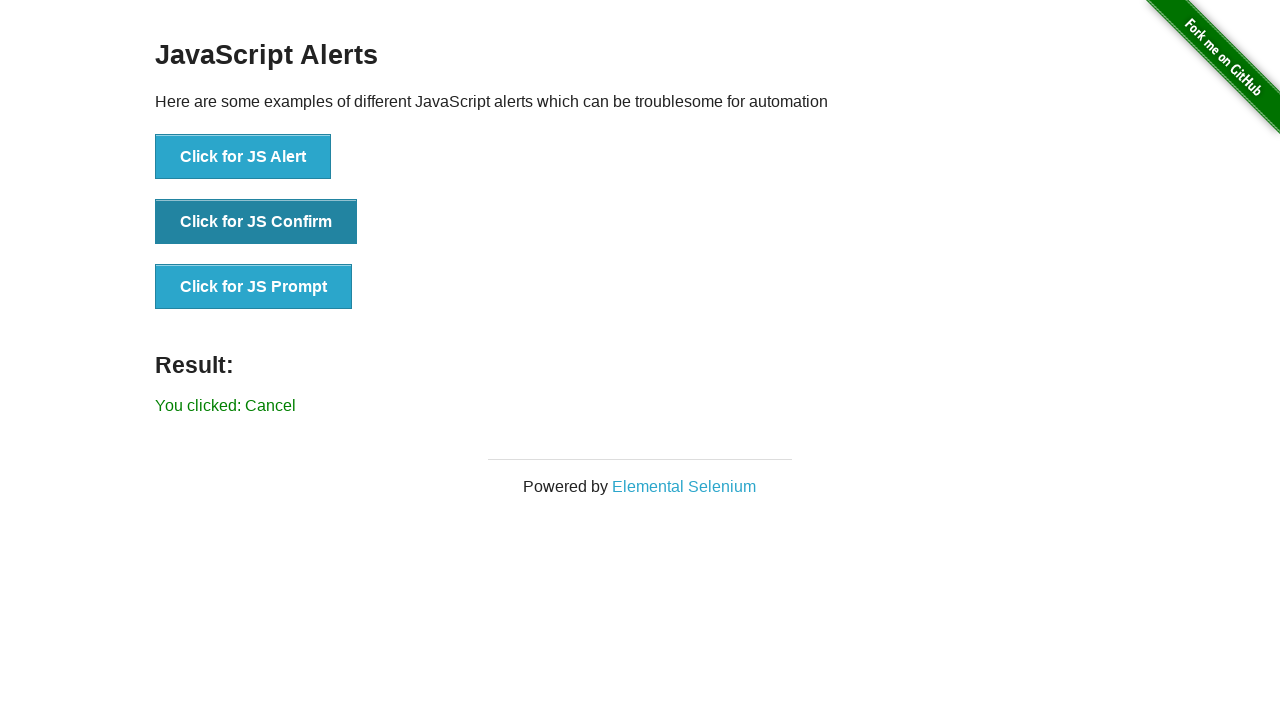

Clicked the 'Click for JS Confirm' button again to trigger and handle the confirmation dialog at (256, 222) on xpath=//button[text()='Click for JS Confirm']
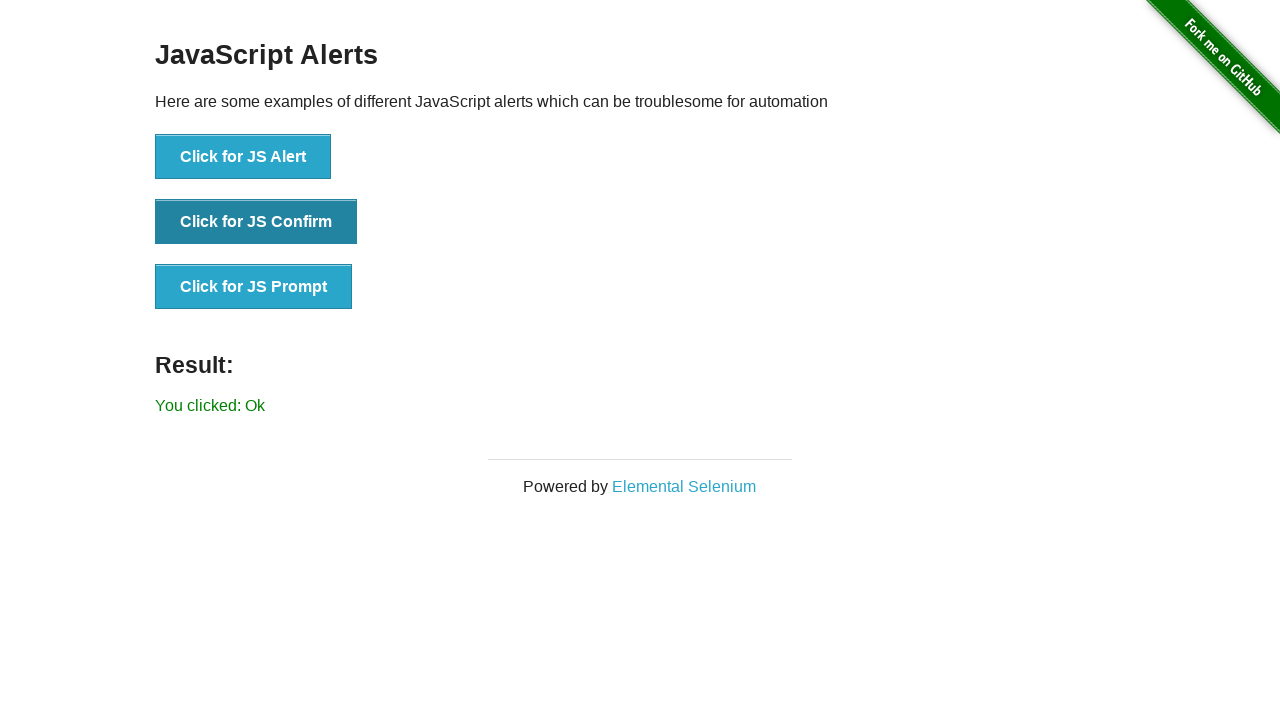

Waited for result element to be displayed after accepting confirmation
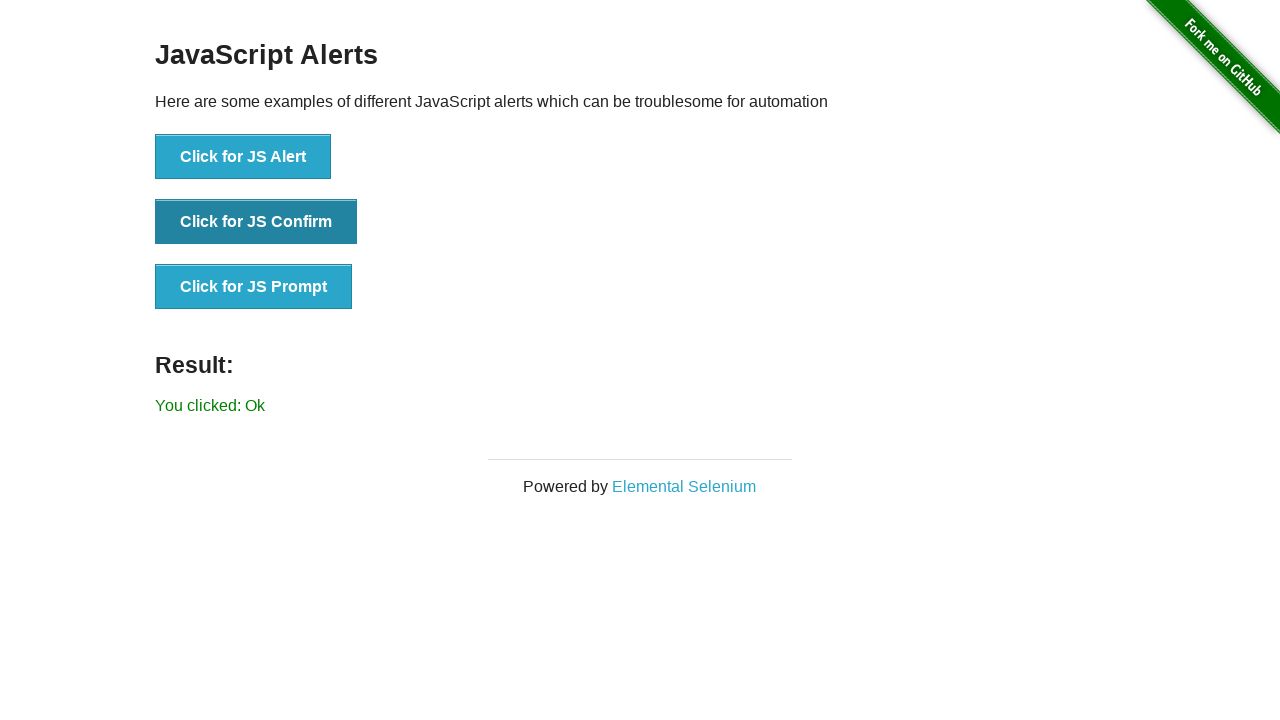

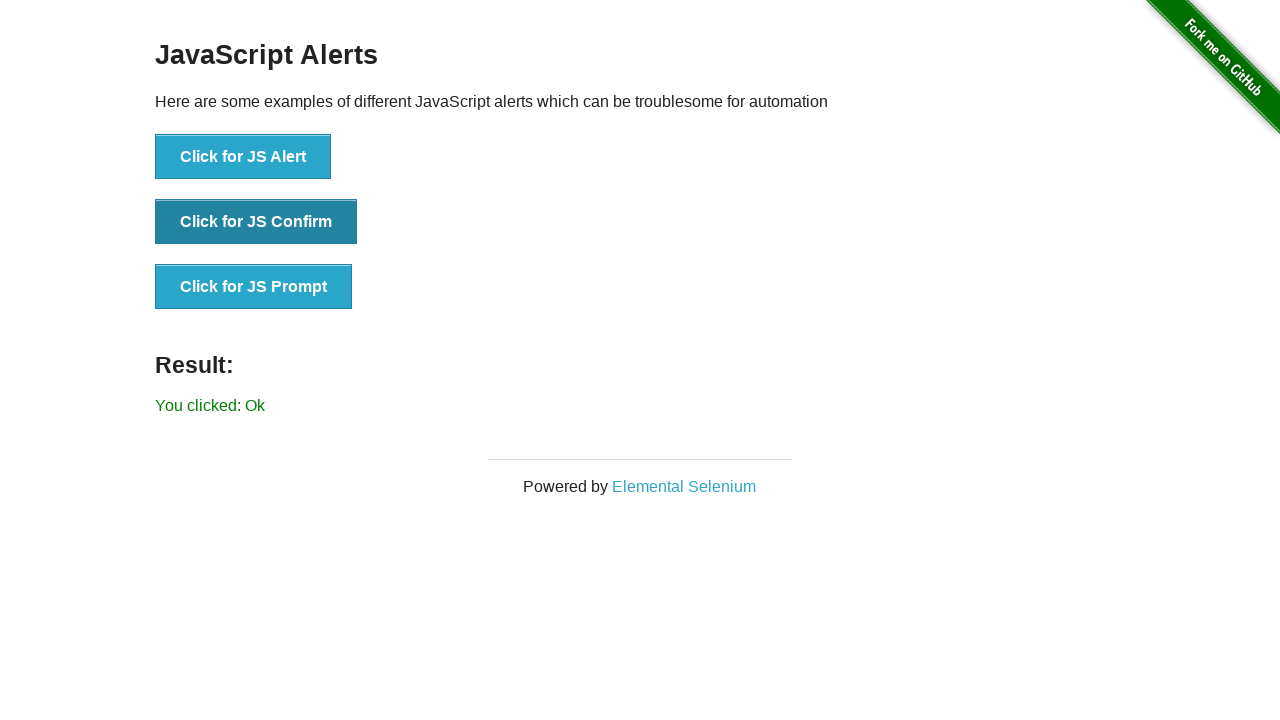